Tests JavaScript prompt alert functionality by clicking a button to trigger a prompt, entering text into it, and dismissing the alert

Starting URL: https://the-internet.herokuapp.com/javascript_alerts

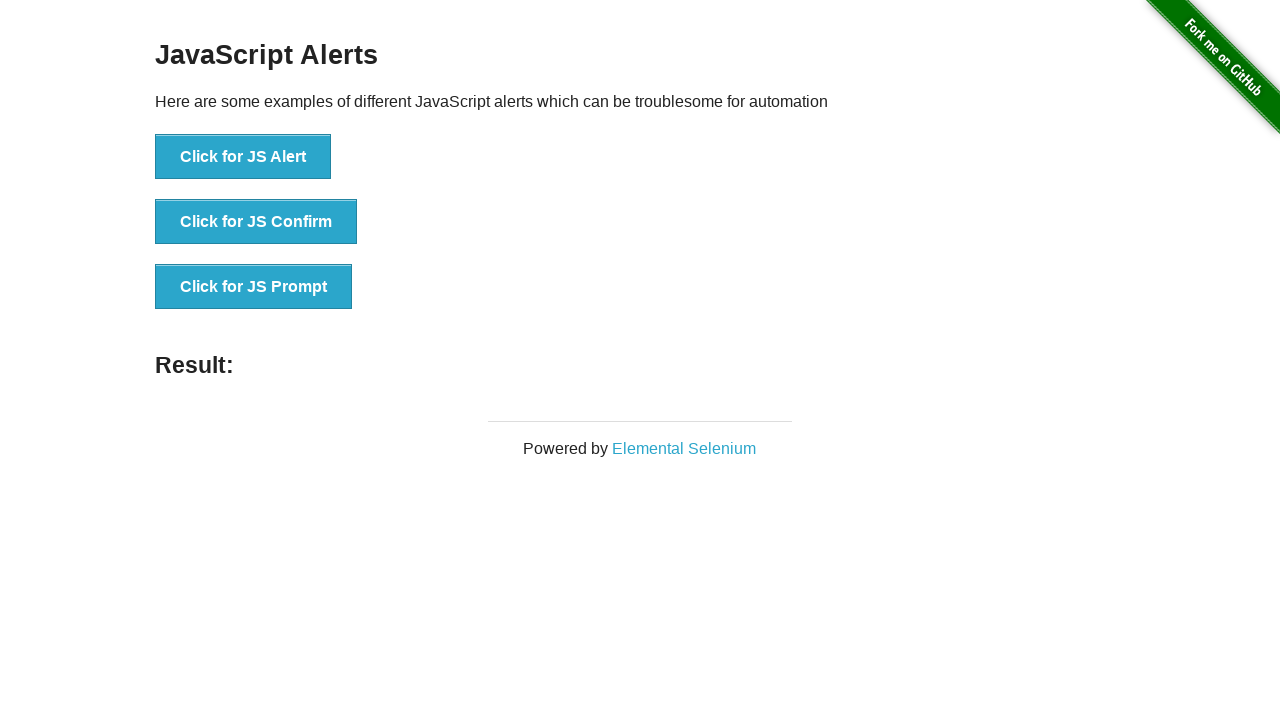

Clicked button to trigger JS prompt alert at (254, 287) on xpath=//button[text()='Click for JS Prompt']
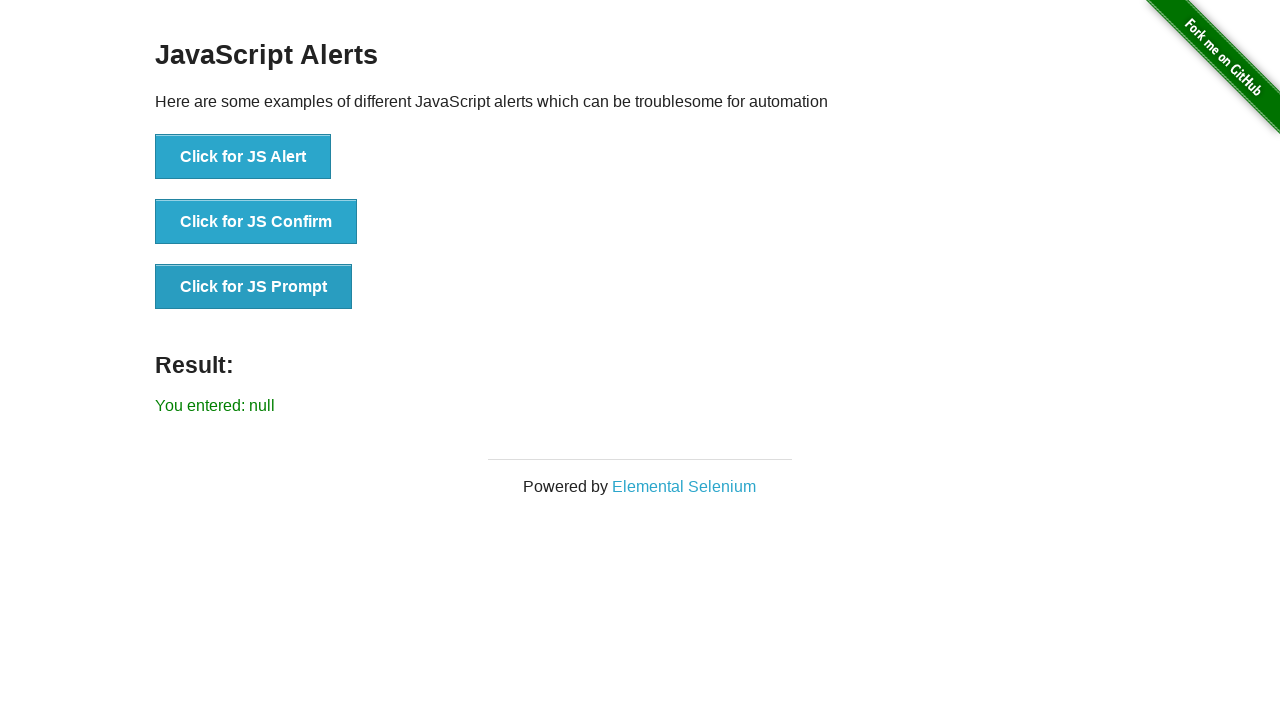

Set up dialog handler to accept prompt with text 'I am unavailable on call....'
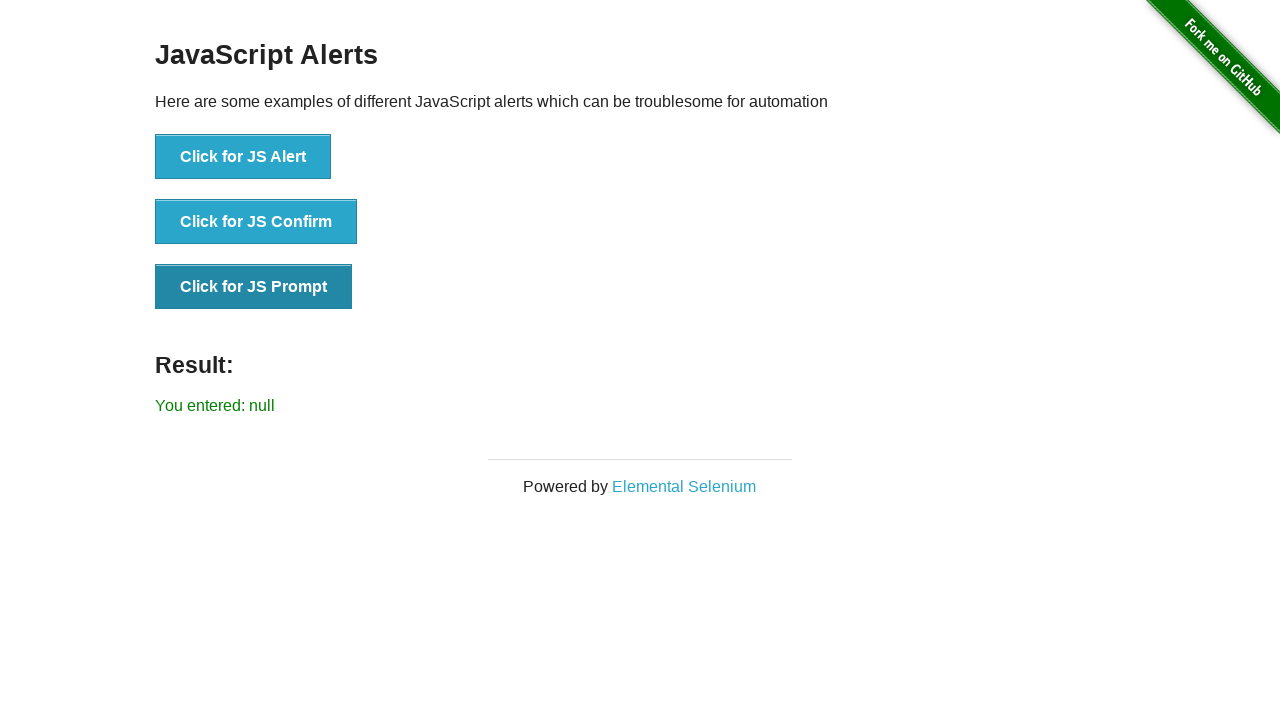

Waited 500ms to ensure dialog has been processed
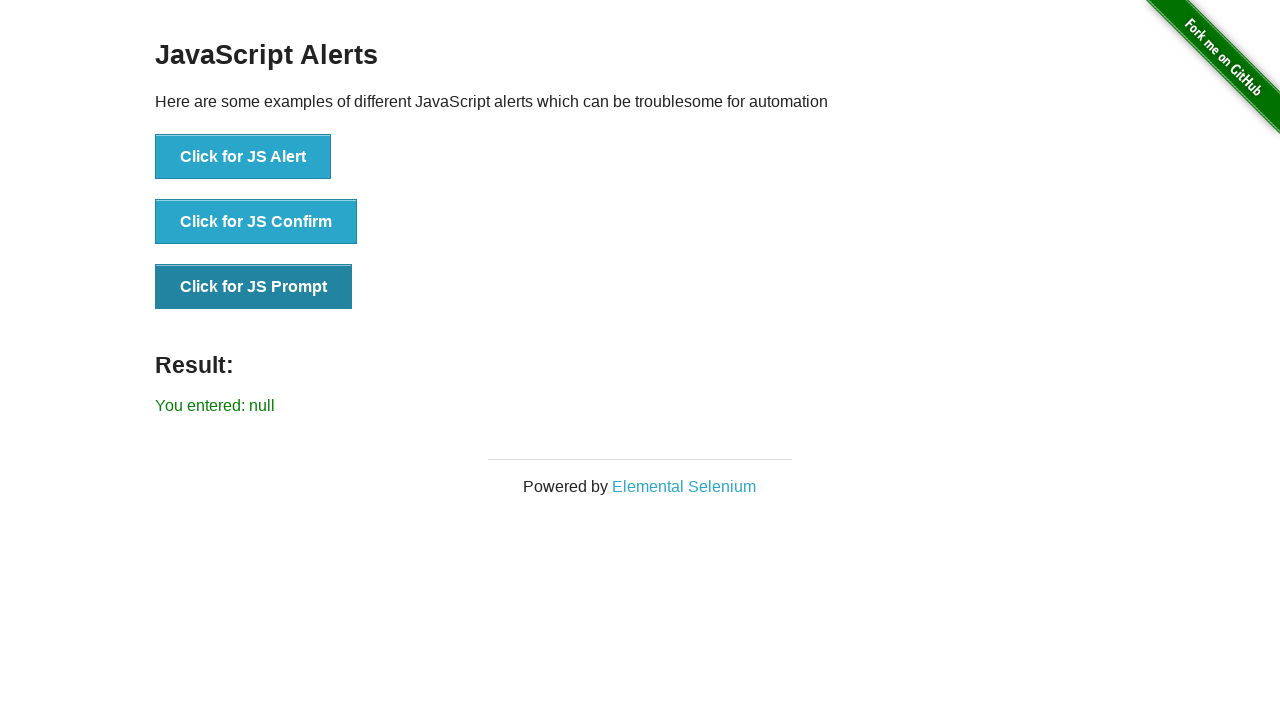

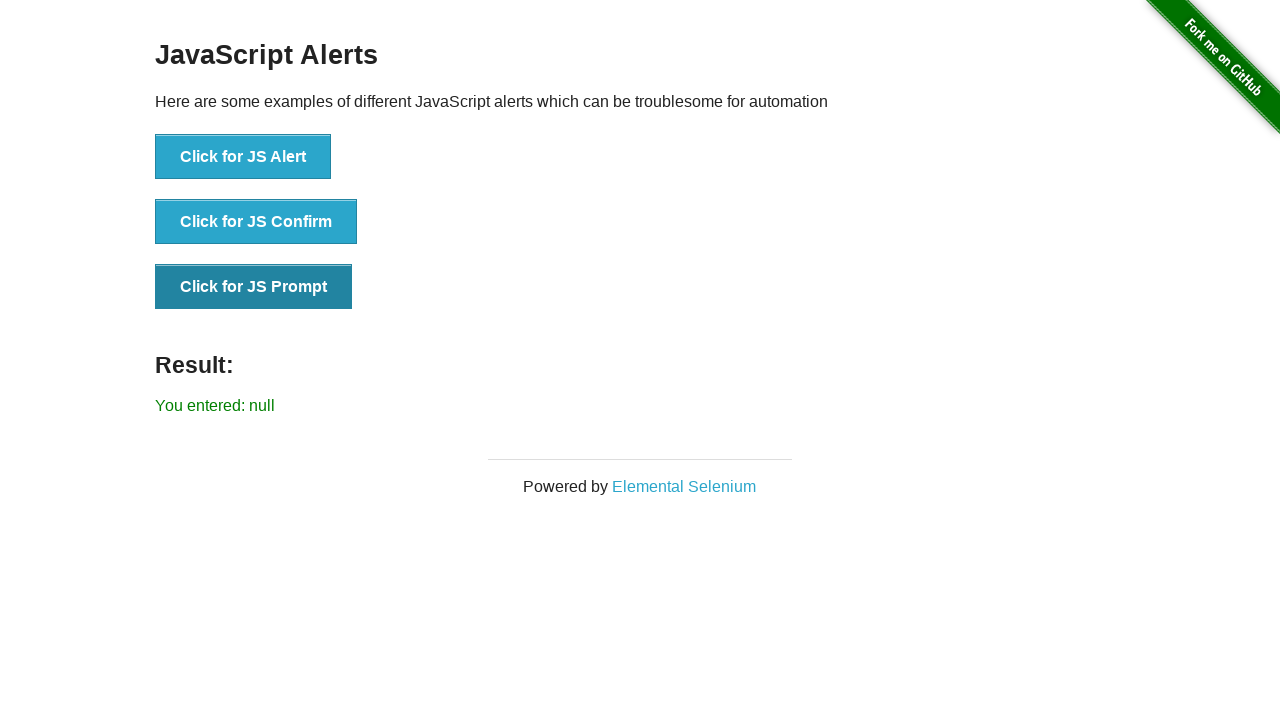